Navigates to a Pantip forum topic page, accepts cookies if present, loads all comments by clicking load buttons, expands all replies, and ensures all content is fully loaded

Starting URL: https://pantip.com/topic/38478051

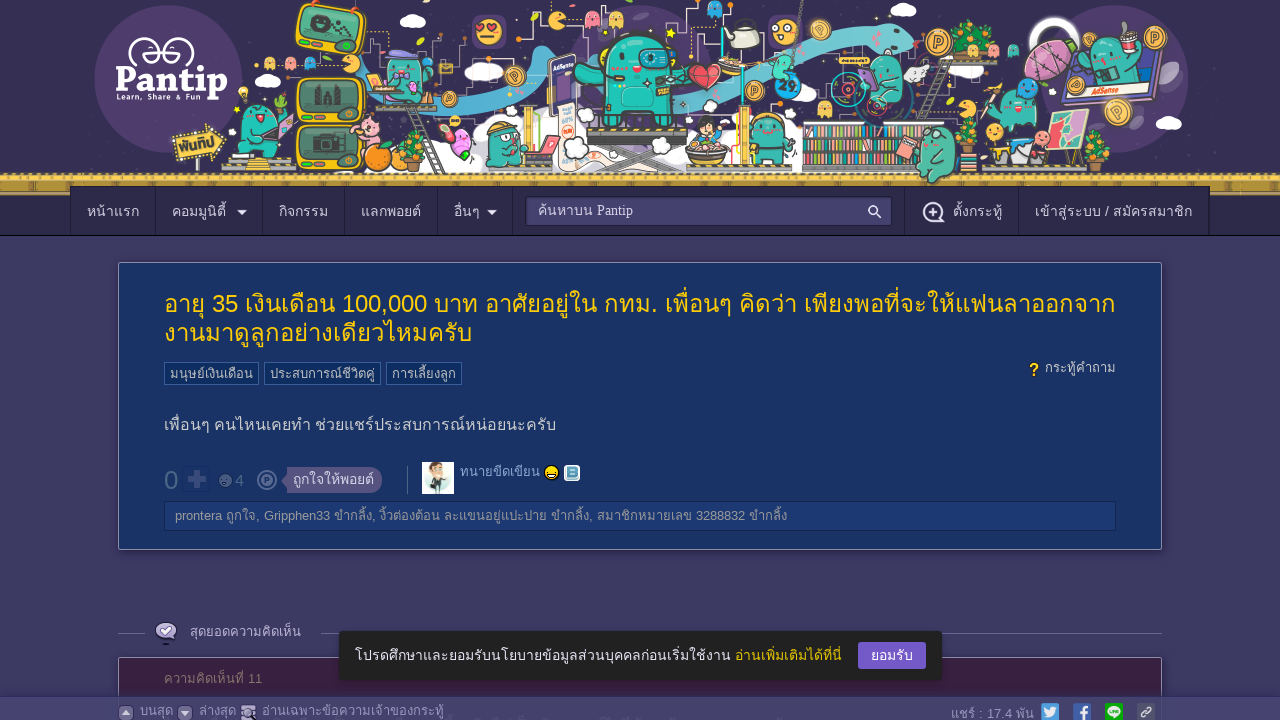

Cookie policy popup selector found
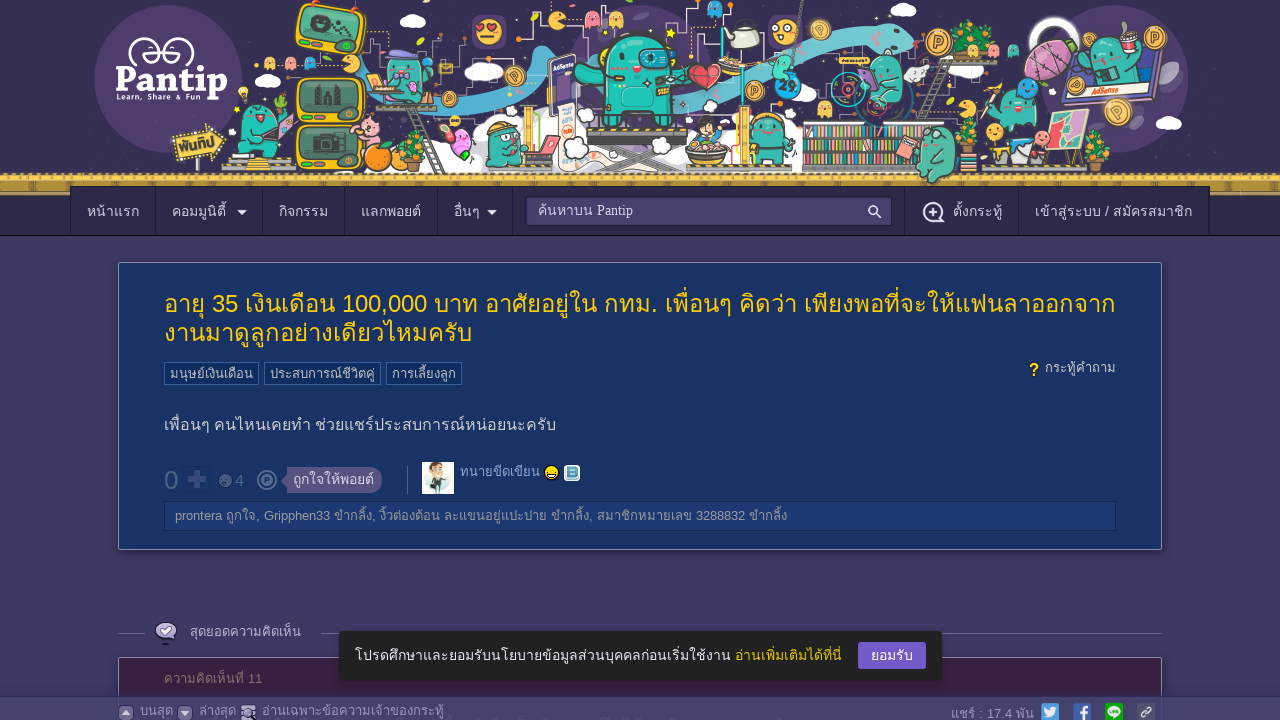

Clicked to accept cookies at (896, 656) on div.pt-snackbar__actions.pt-action-policy
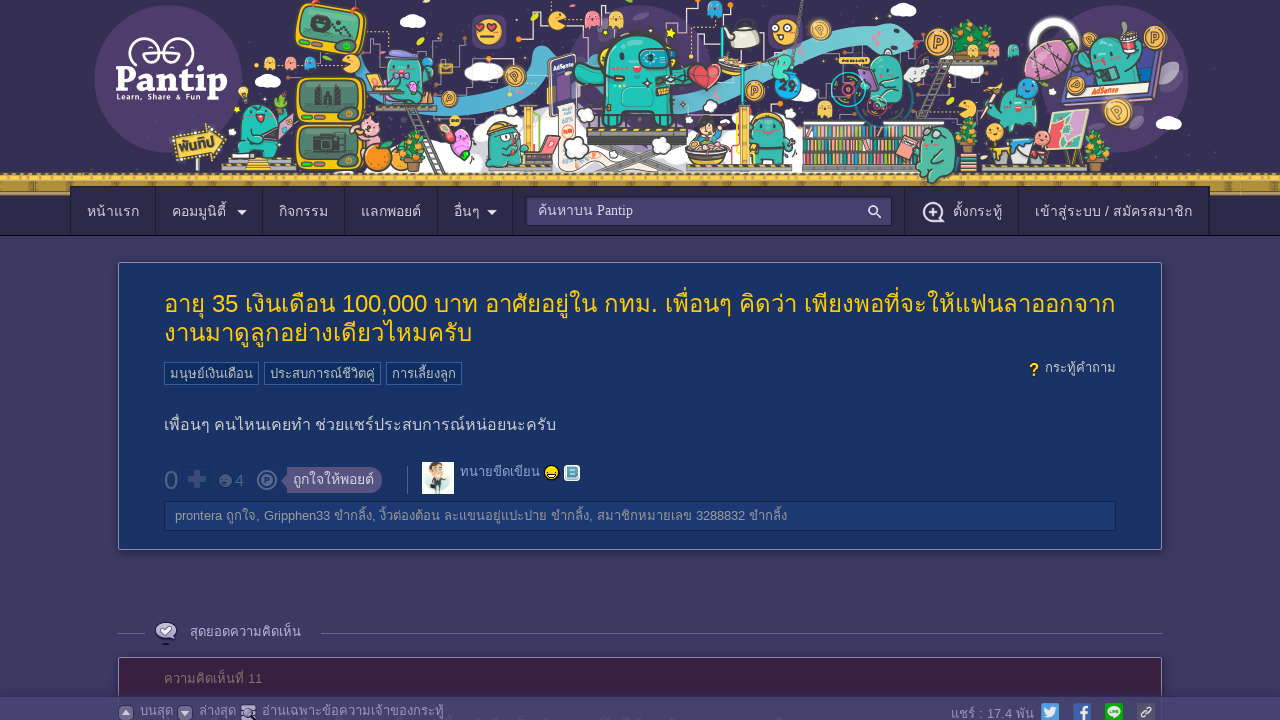

No more pages to load
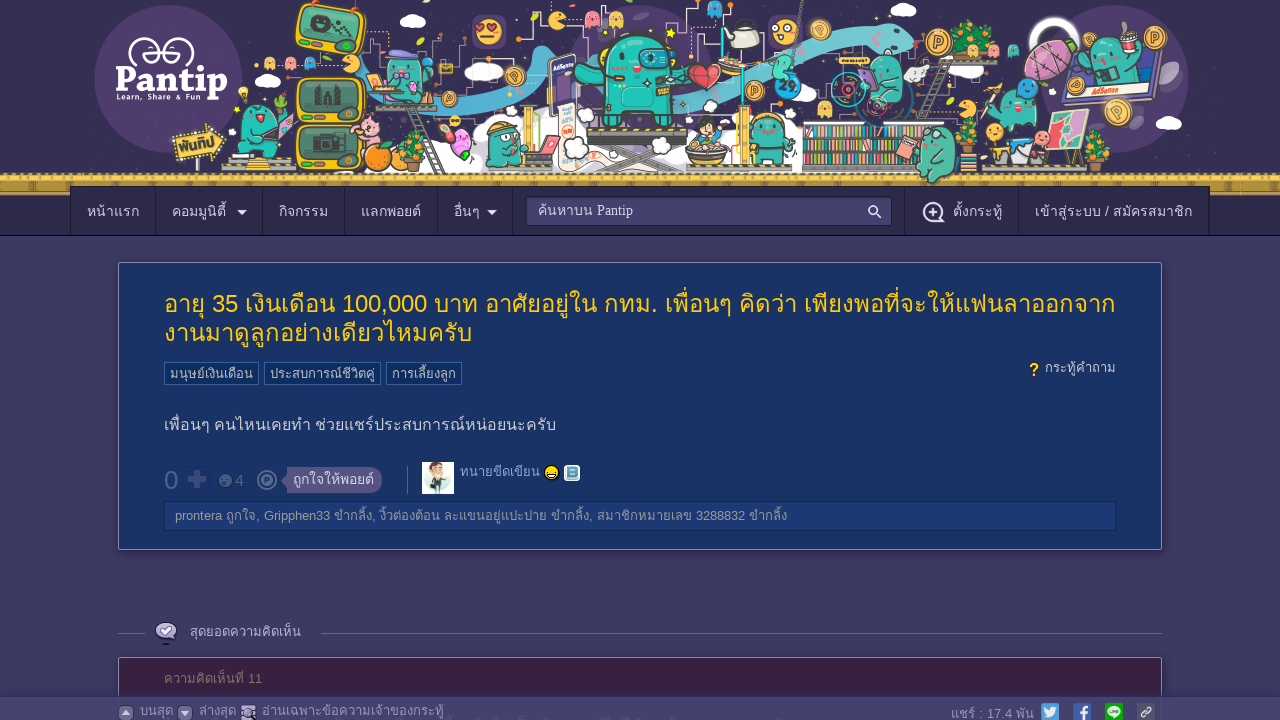

No replies to expand
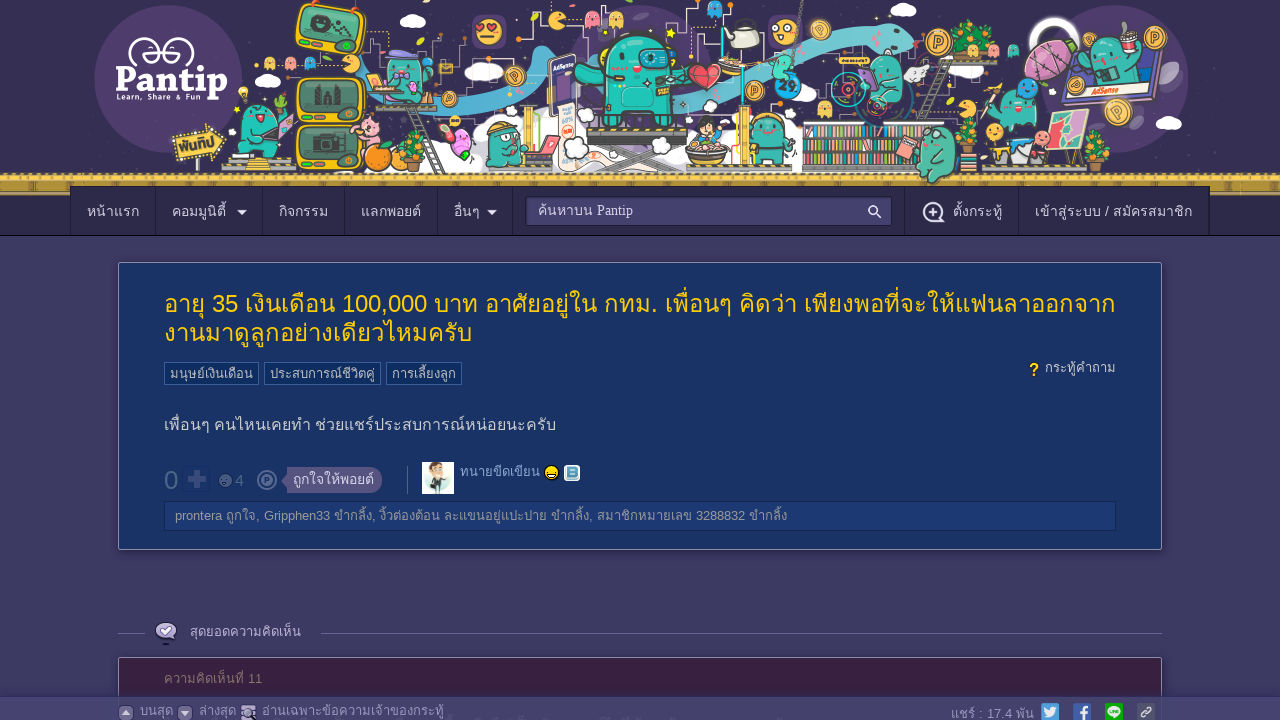

No more sub-replies to load
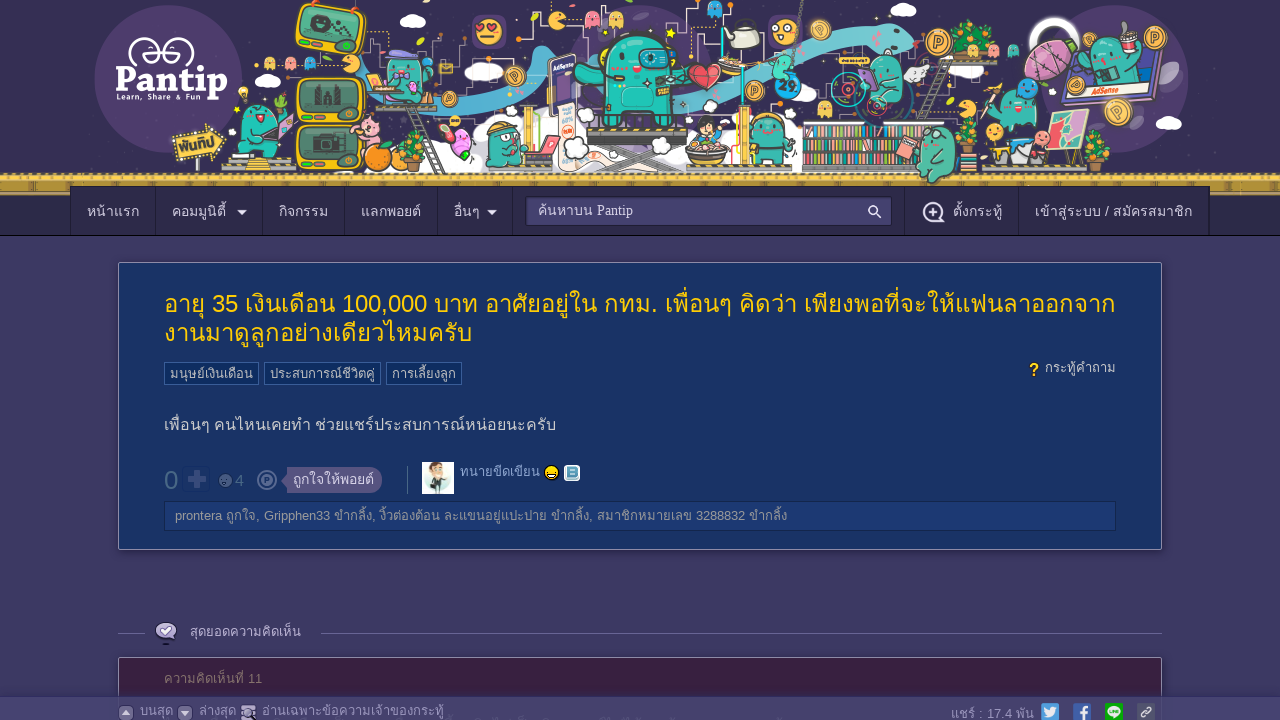

Final wait completed for all content to load
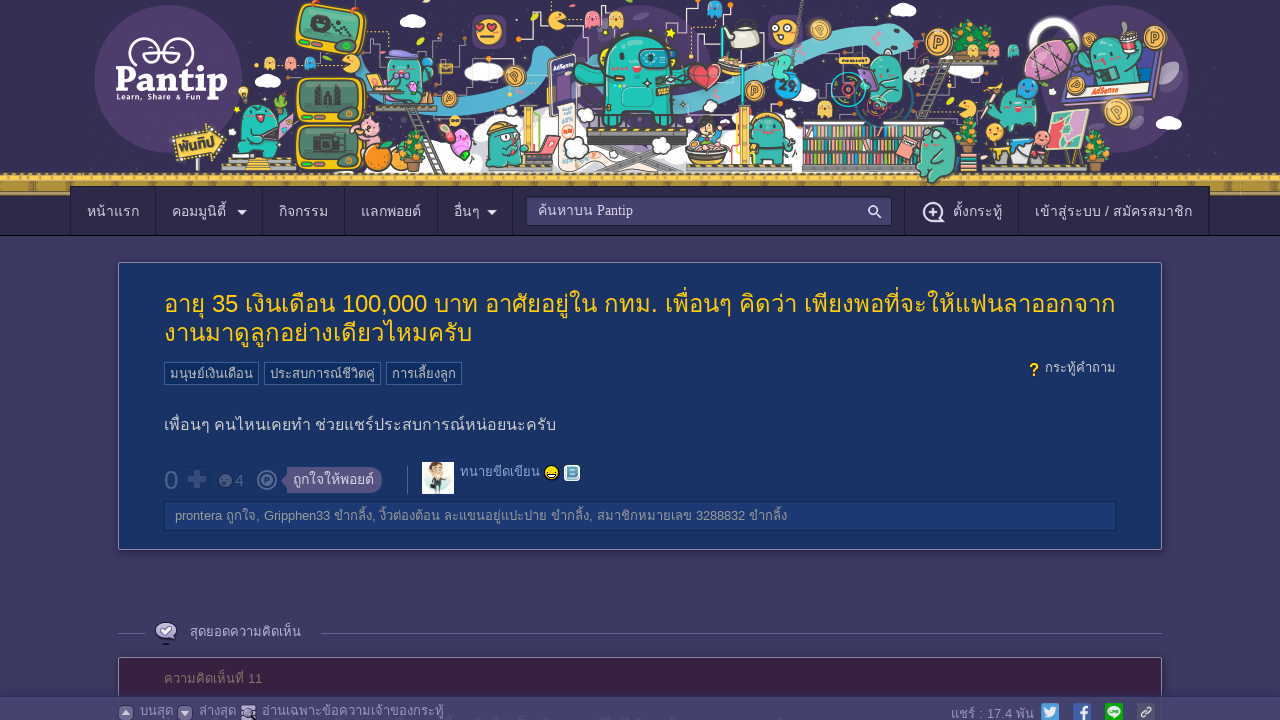

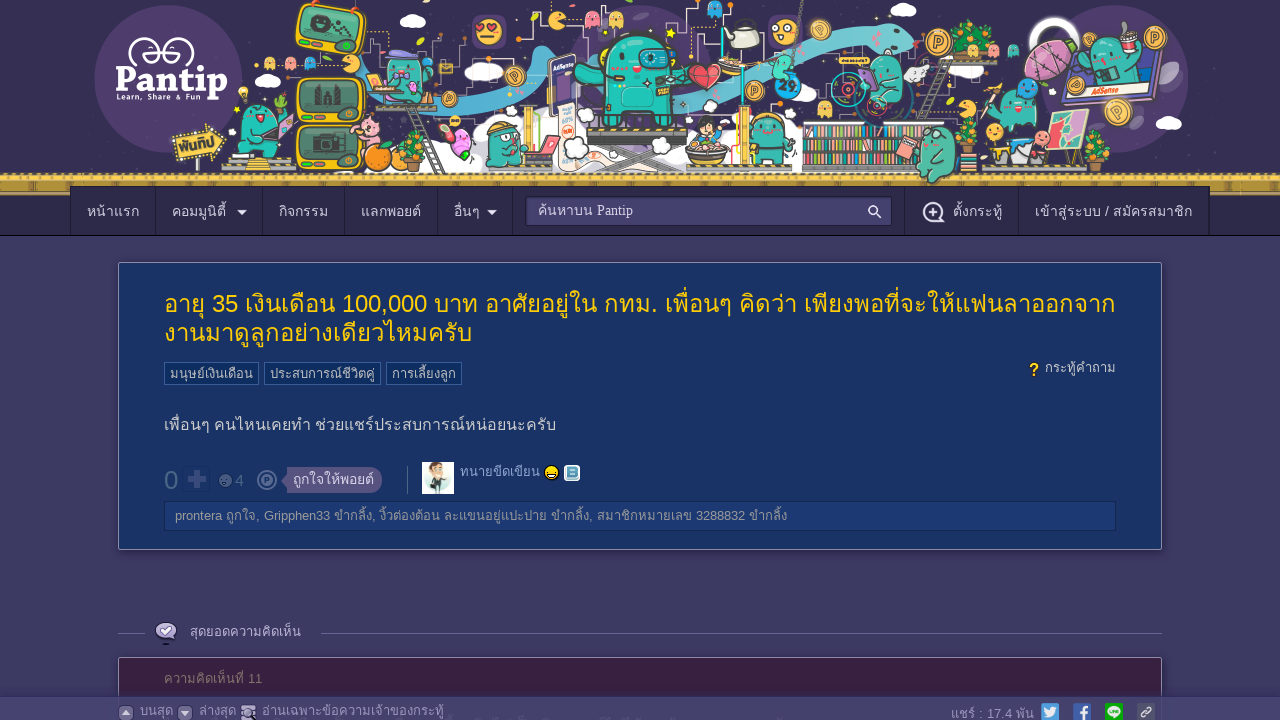